Tests feature film navigation by clicking on the JESUS Feature Film button, verifying the URL changes, then clicking on the "Birth of Jesus" chapter and verifying navigation to that chapter's page.

Starting URL: https://www.jesusfilm.org/watch

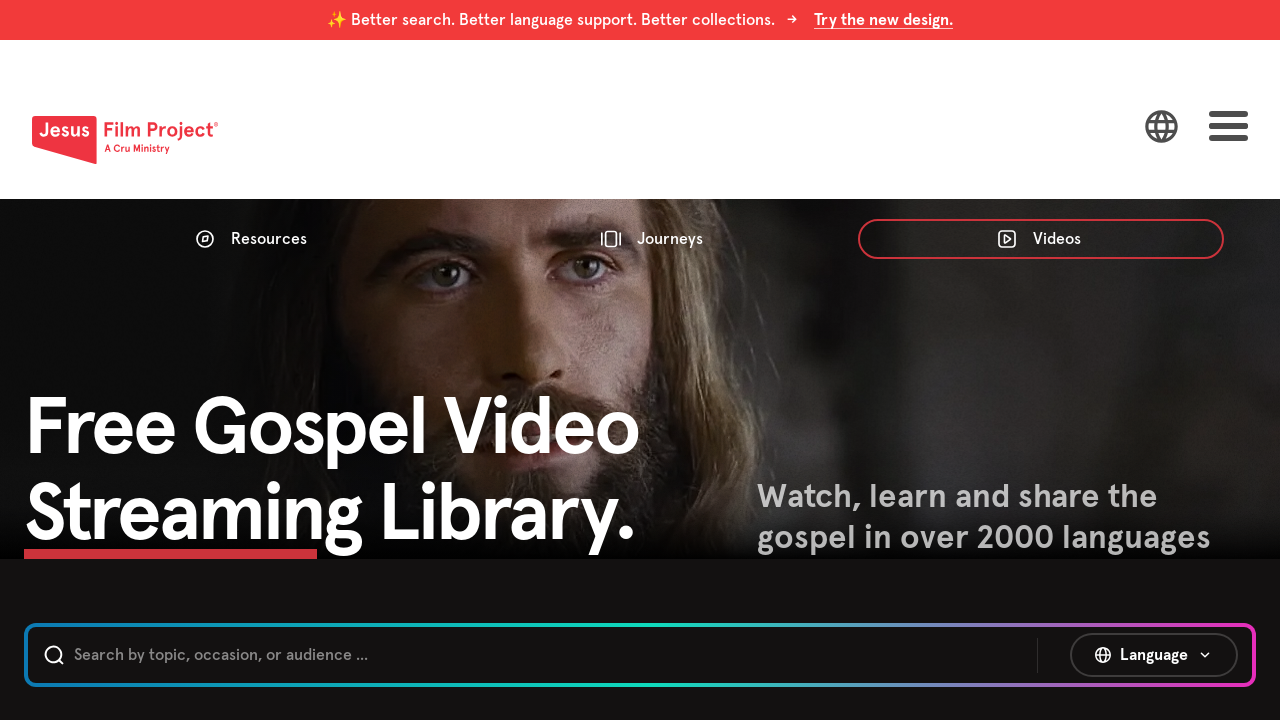

Waited for page to reach domcontentloaded state
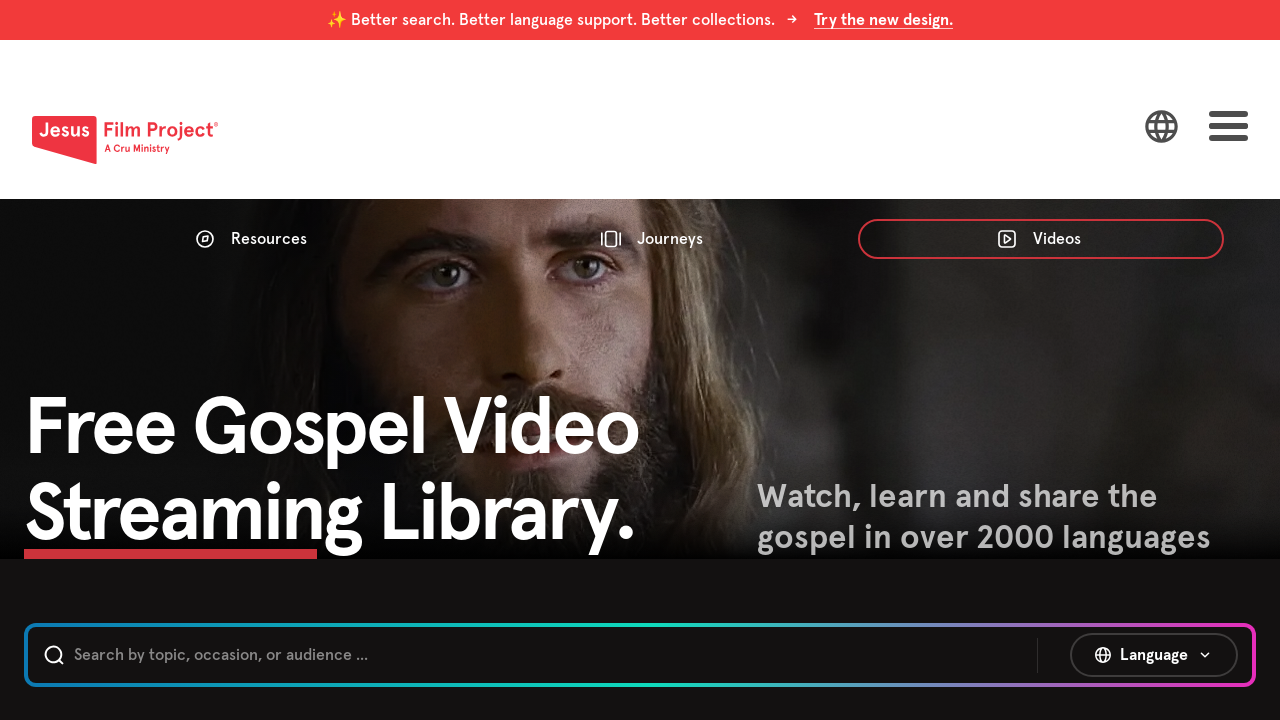

Located JESUS Feature Film button element
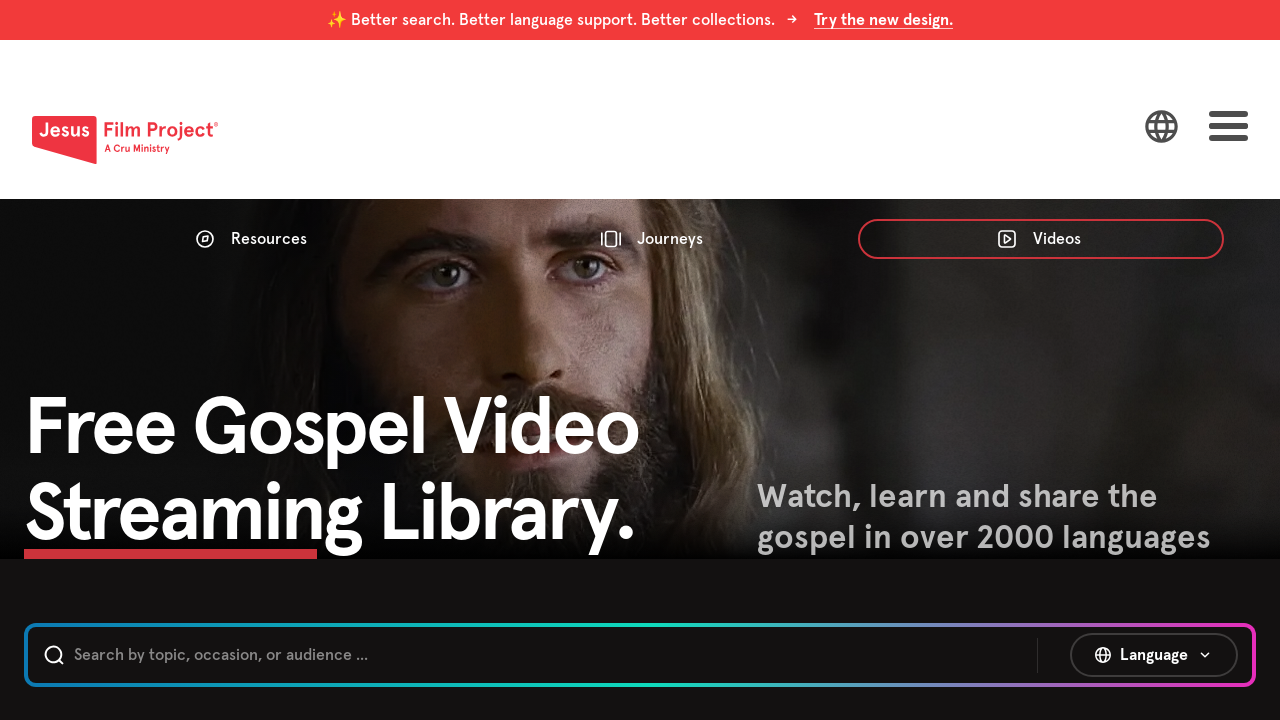

JESUS Feature Film button became available
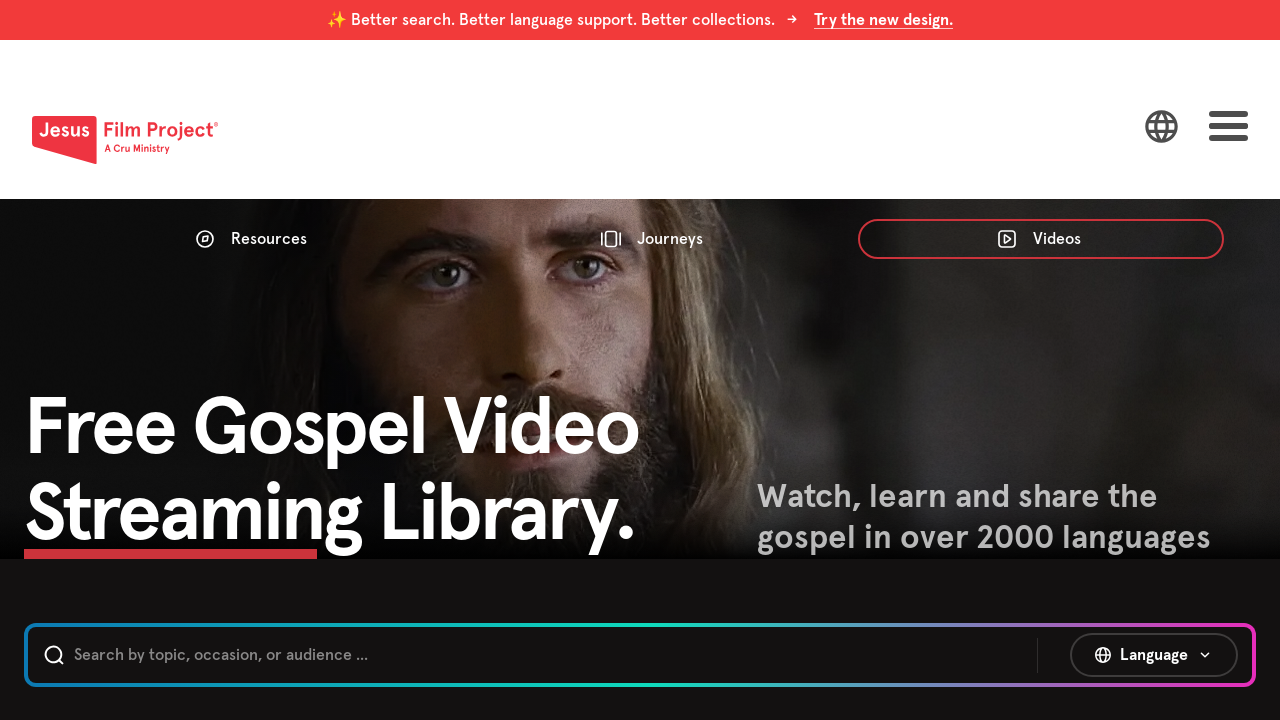

Clicked JESUS Feature Film button at (172, 360) on internal:role=button[name="JESUS JESUS Feature Film 61 chapters"i]
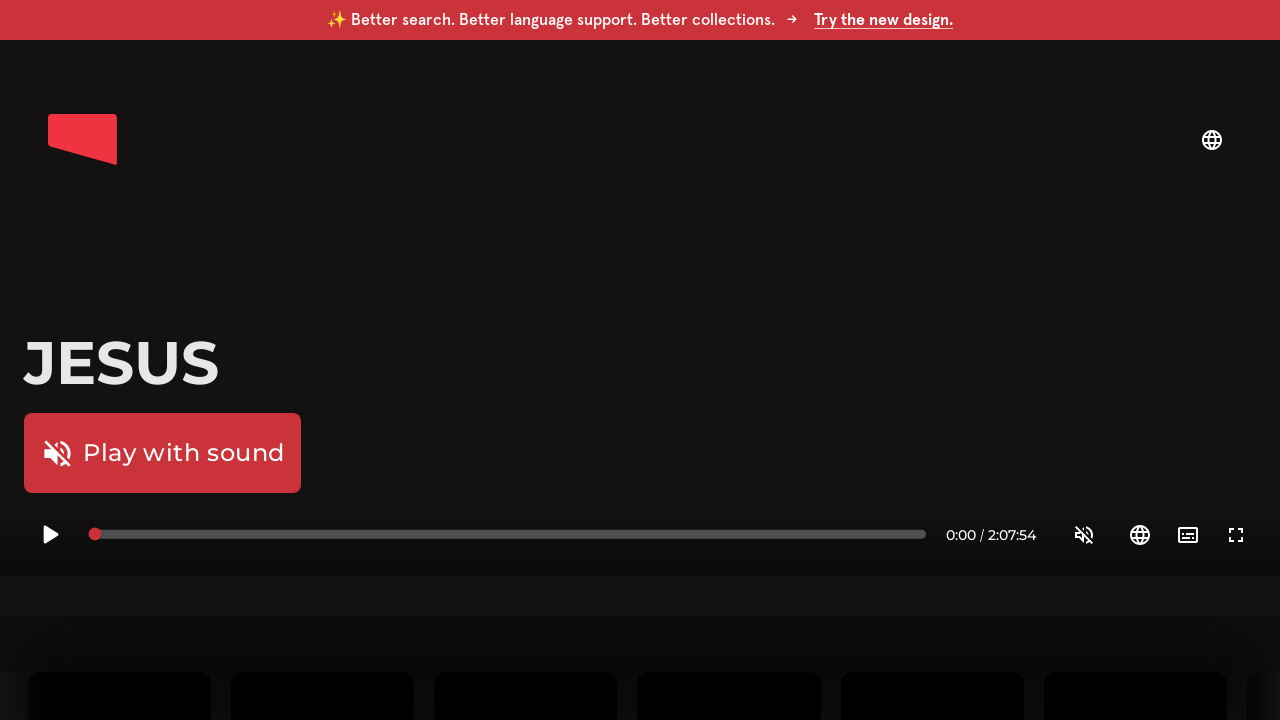

Navigated to jesus.html URL
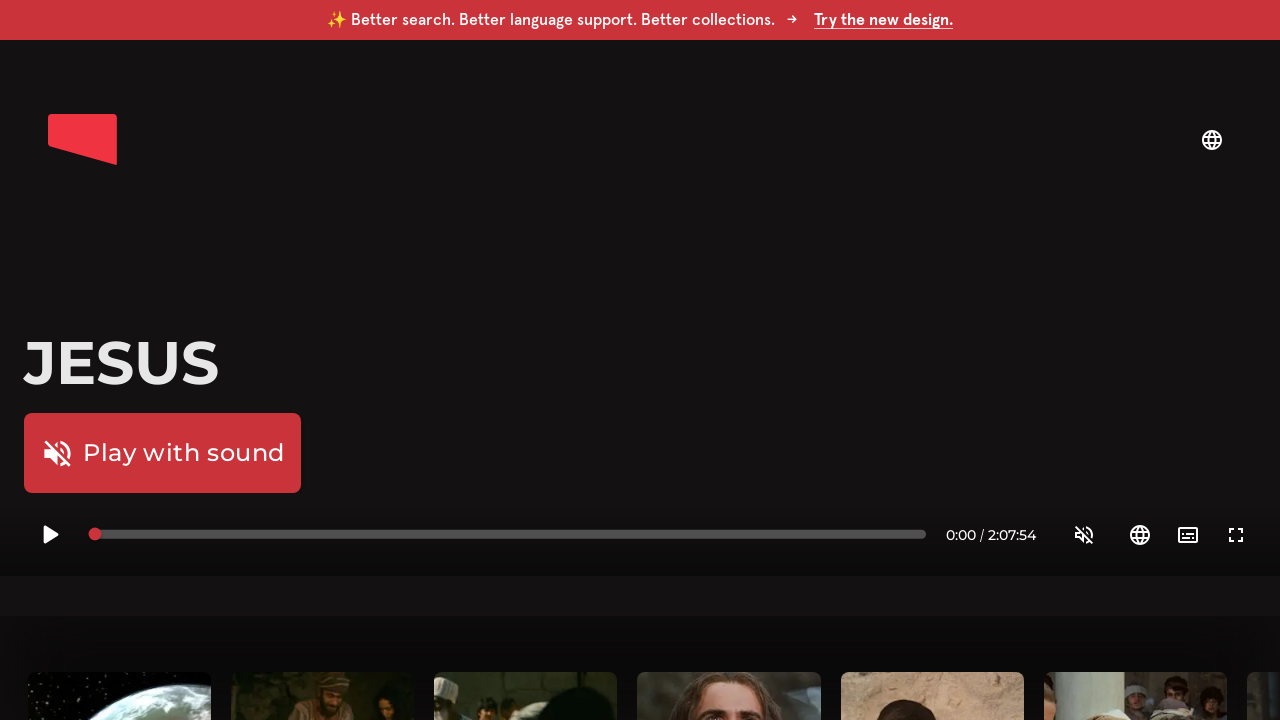

JESUS page reached domcontentloaded state
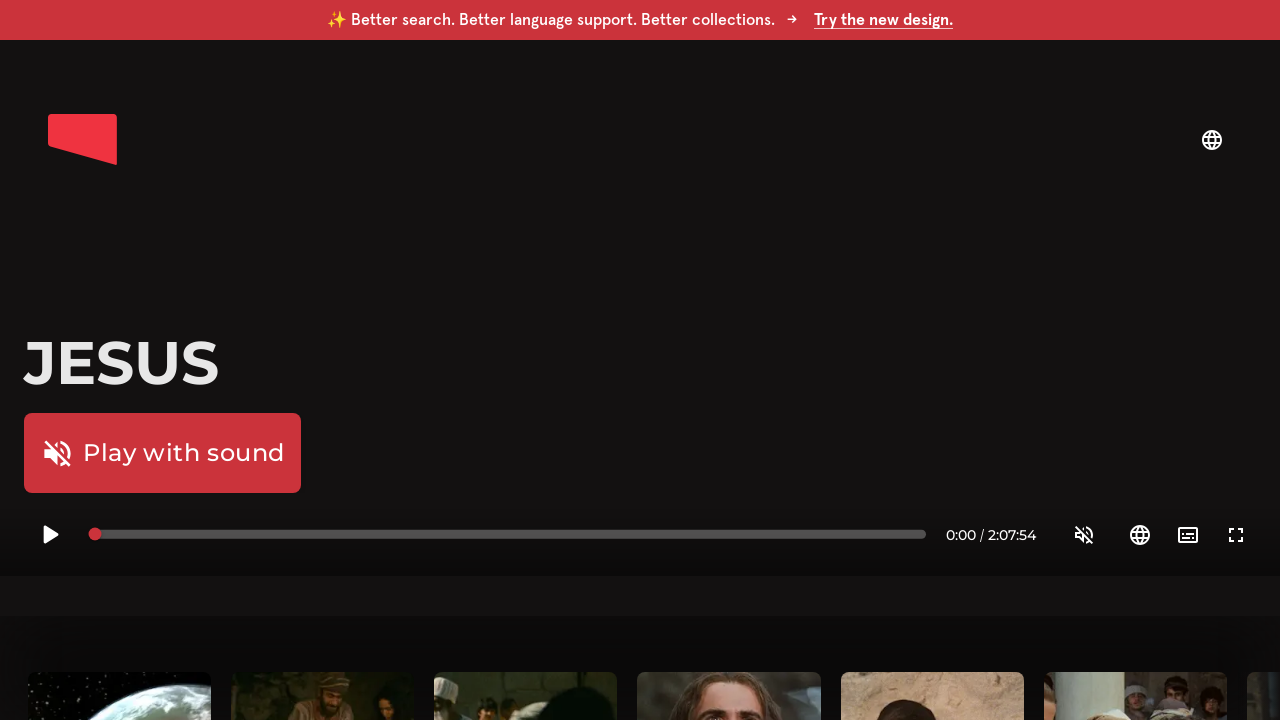

JESUS page heading loaded
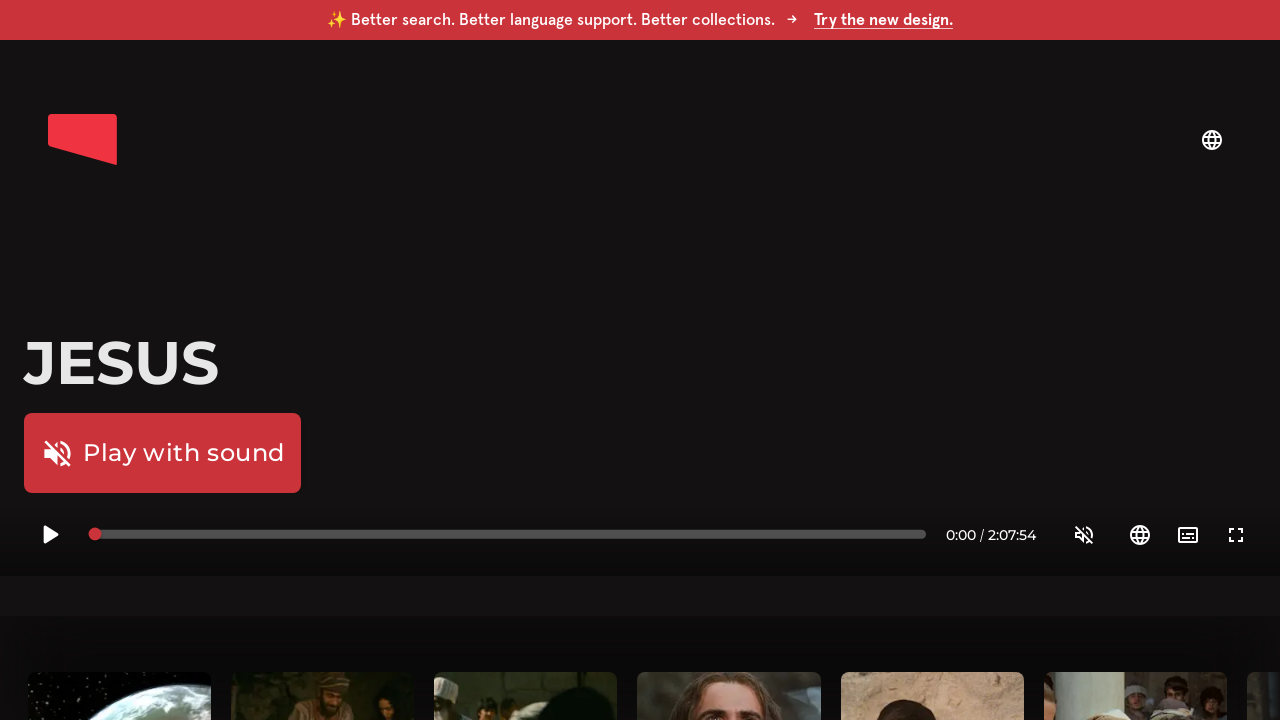

Located Birth of Jesus chapter button element
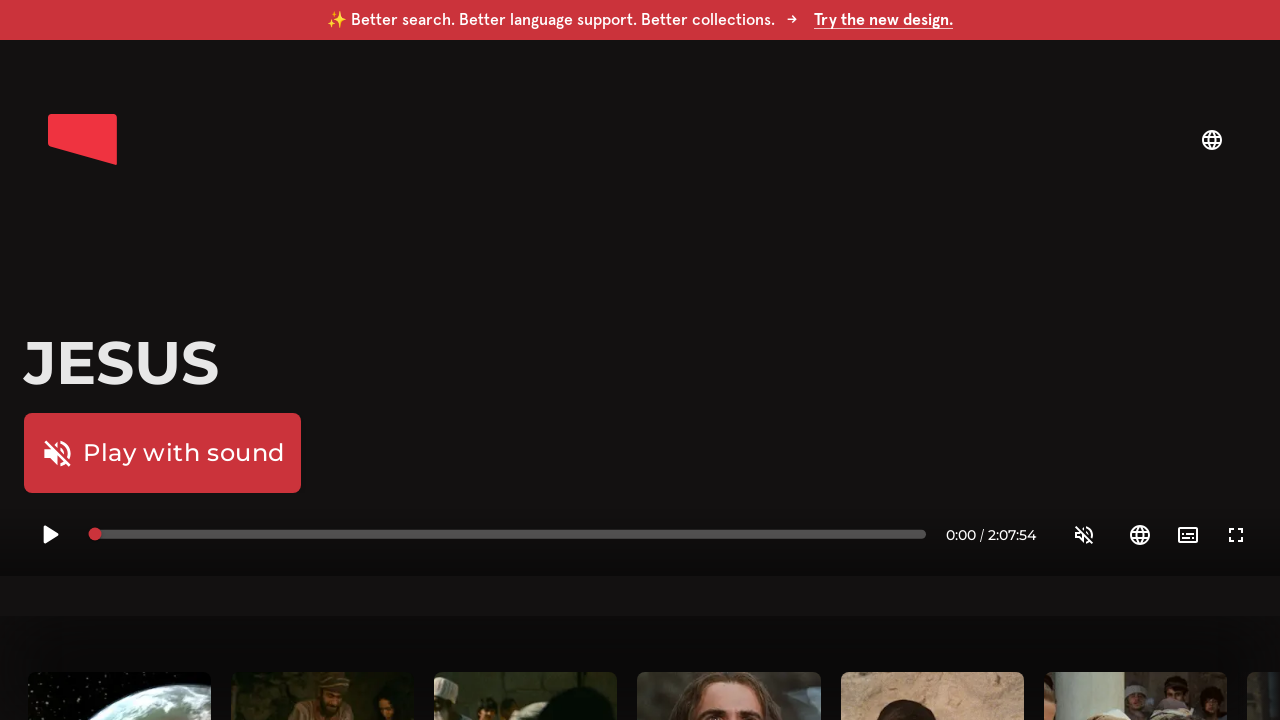

Birth of Jesus chapter button became available
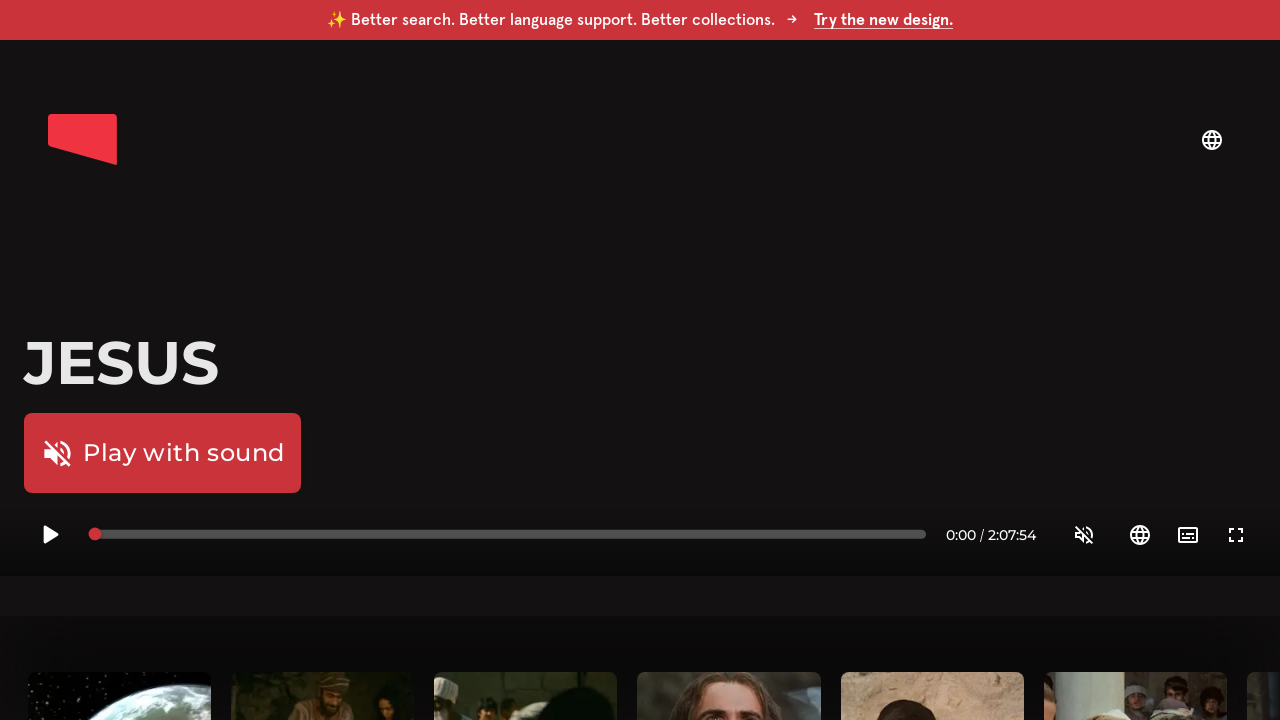

Birth of Jesus chapter button is visible and interactive
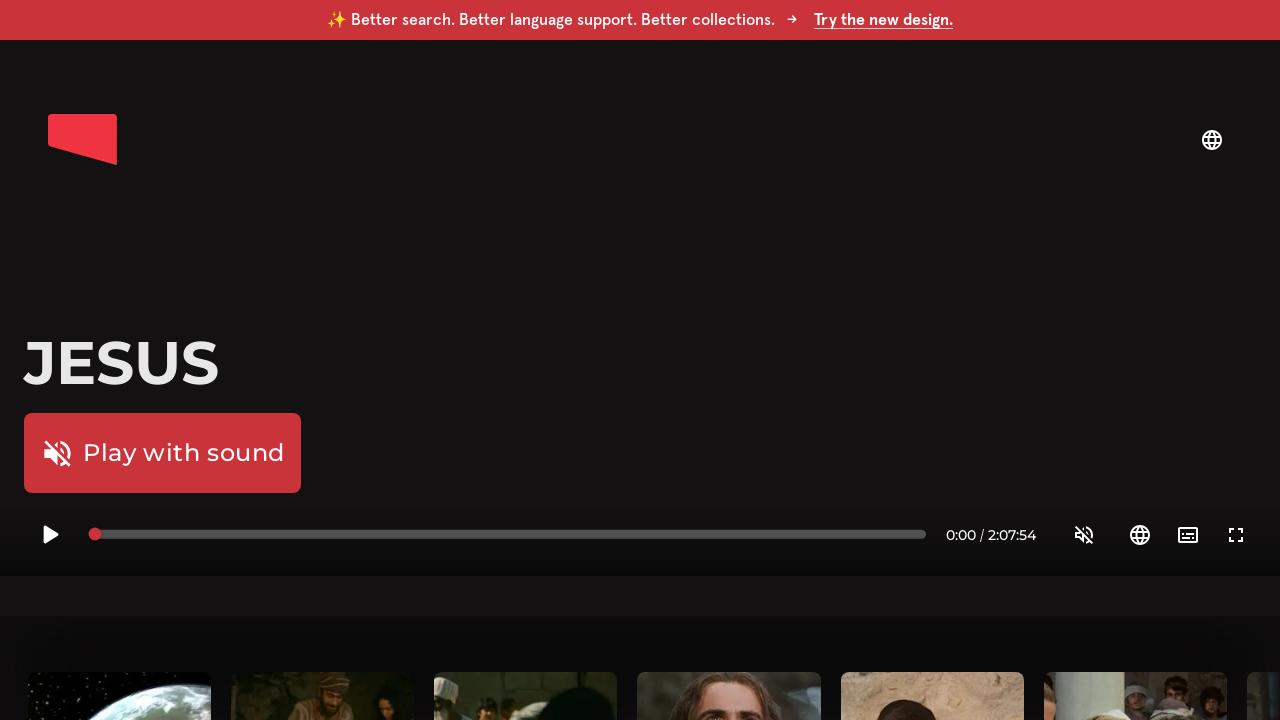

Clicked Birth of Jesus chapter button at (323, 600) on [data-testid="VideoCardButton-birth-of-jesus"]
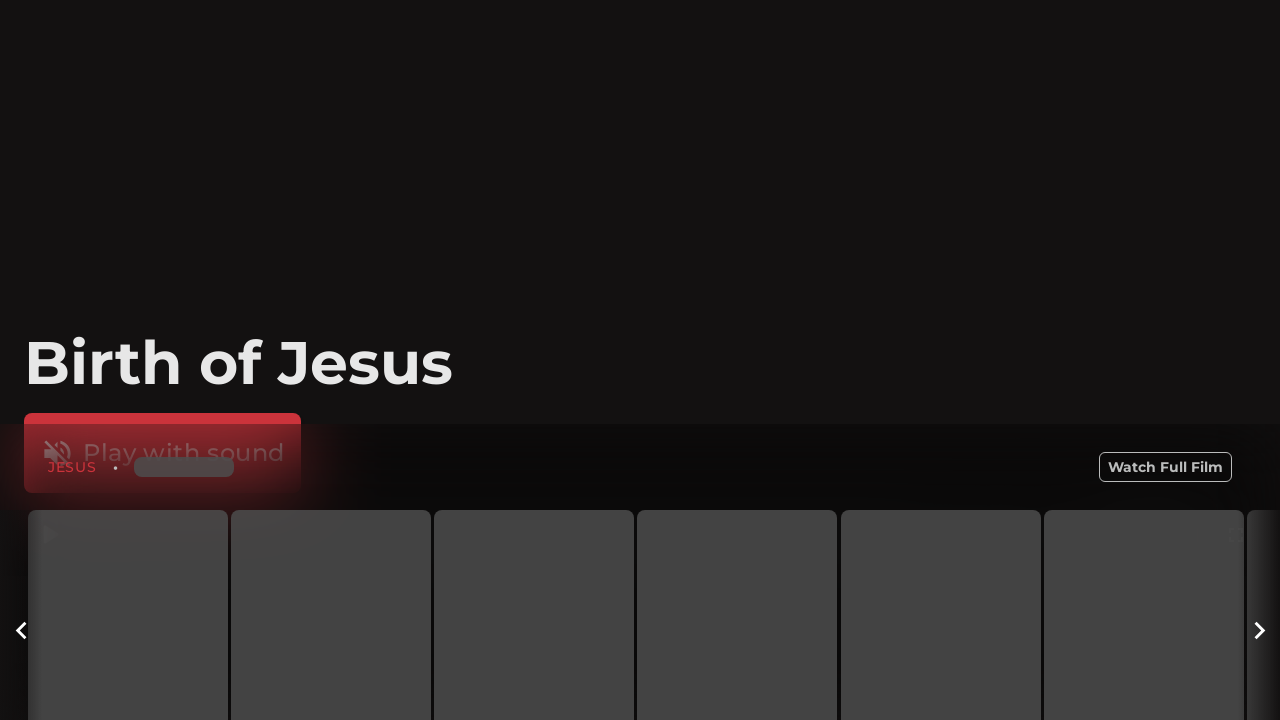

Navigated to birth-of-jesus chapter page
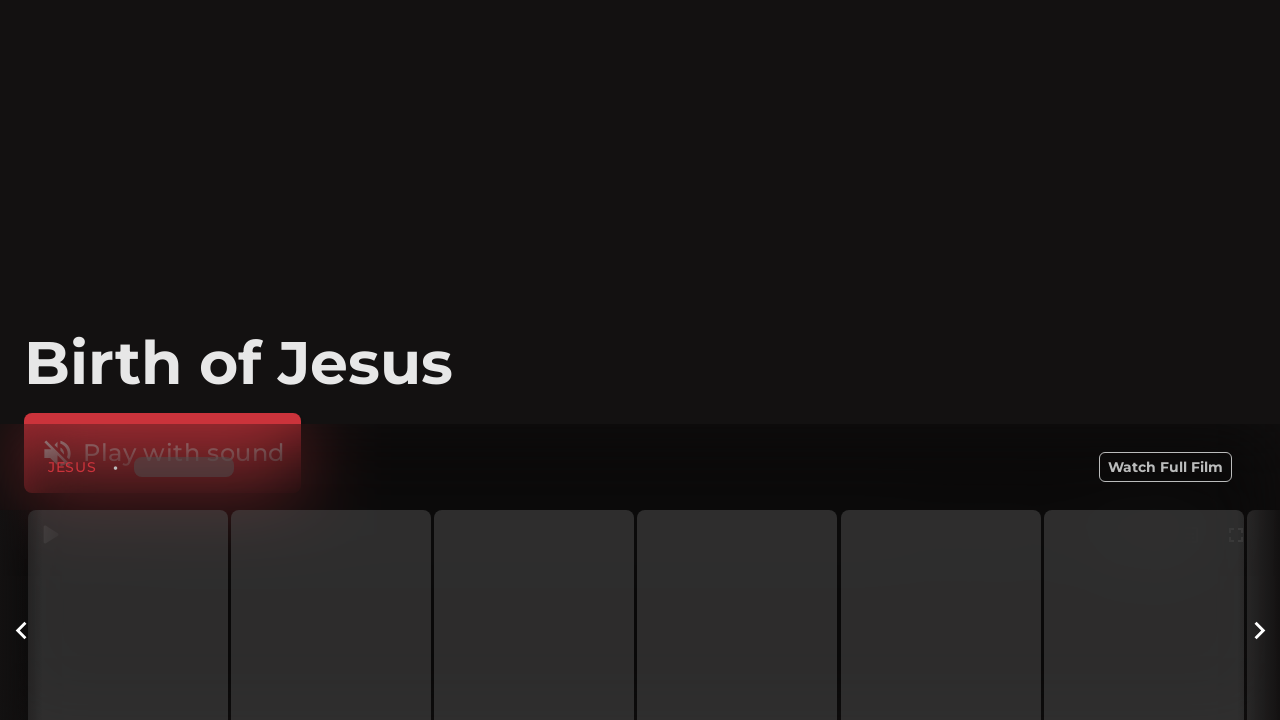

Birth of Jesus chapter page reached domcontentloaded state
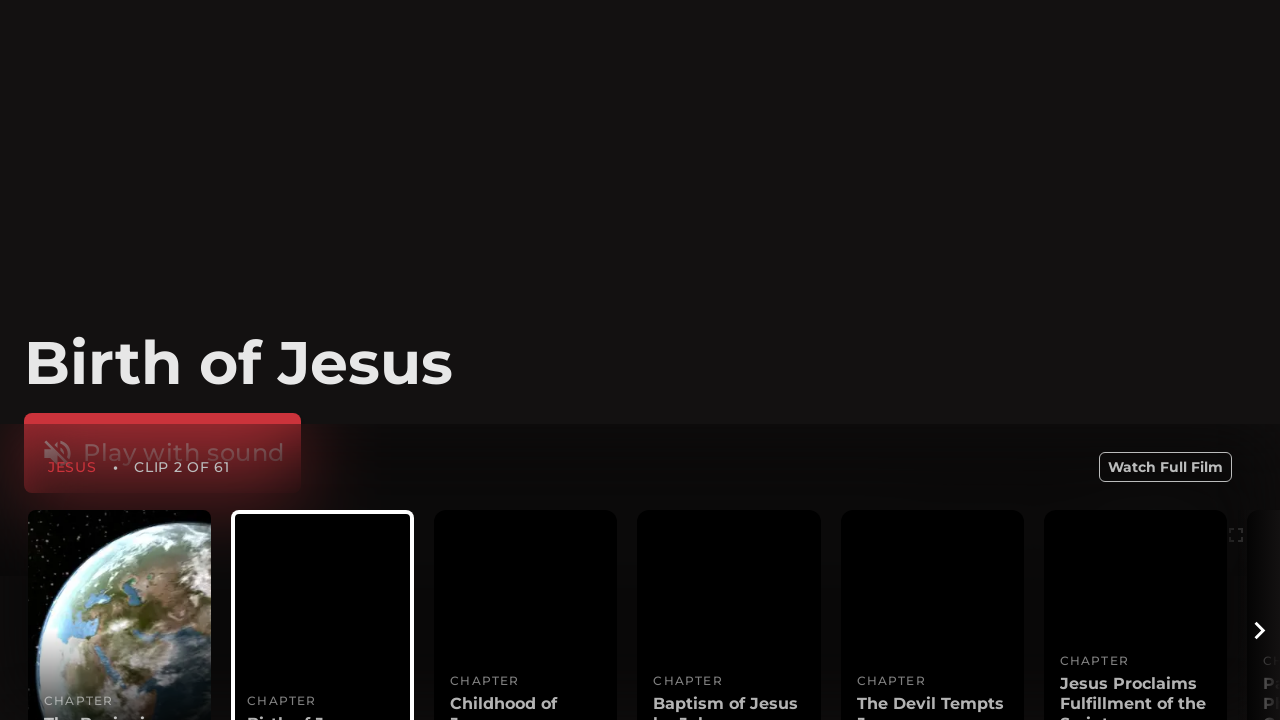

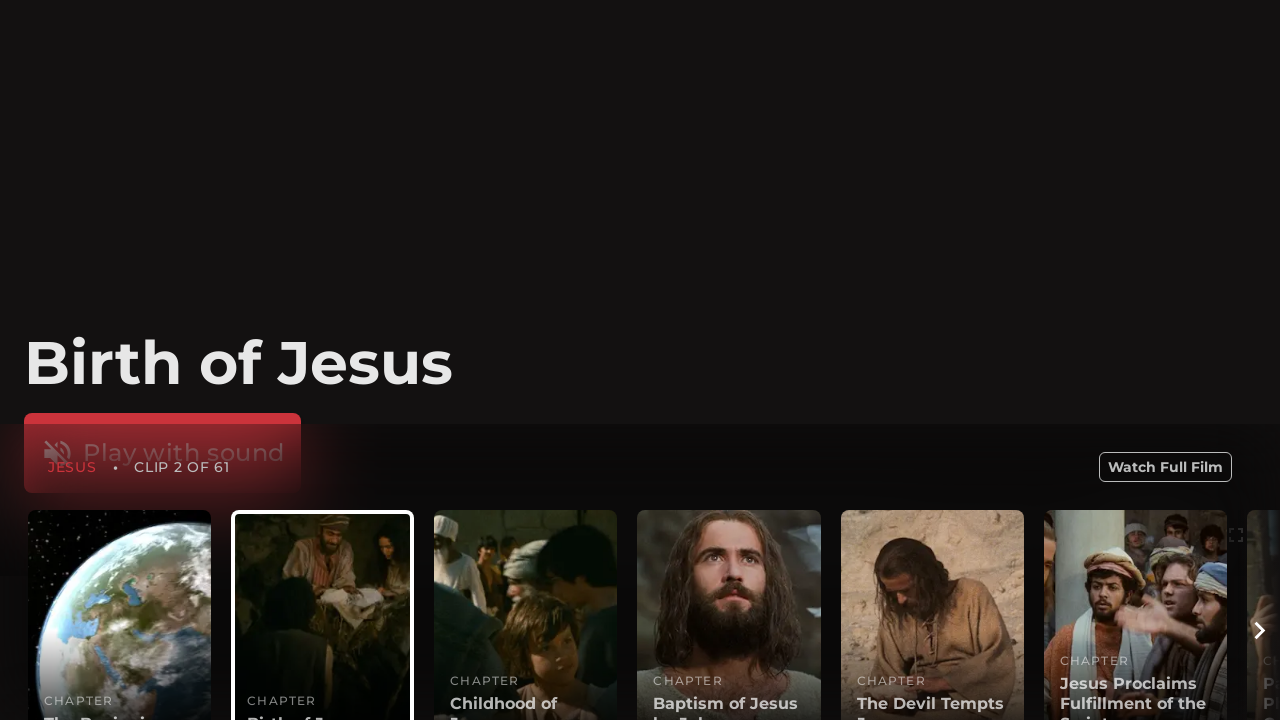